Navigates to Mount Sinai website, performs search for a doctor named Andrea Perez using the search functionality

Starting URL: https://www.mountsinai.org/

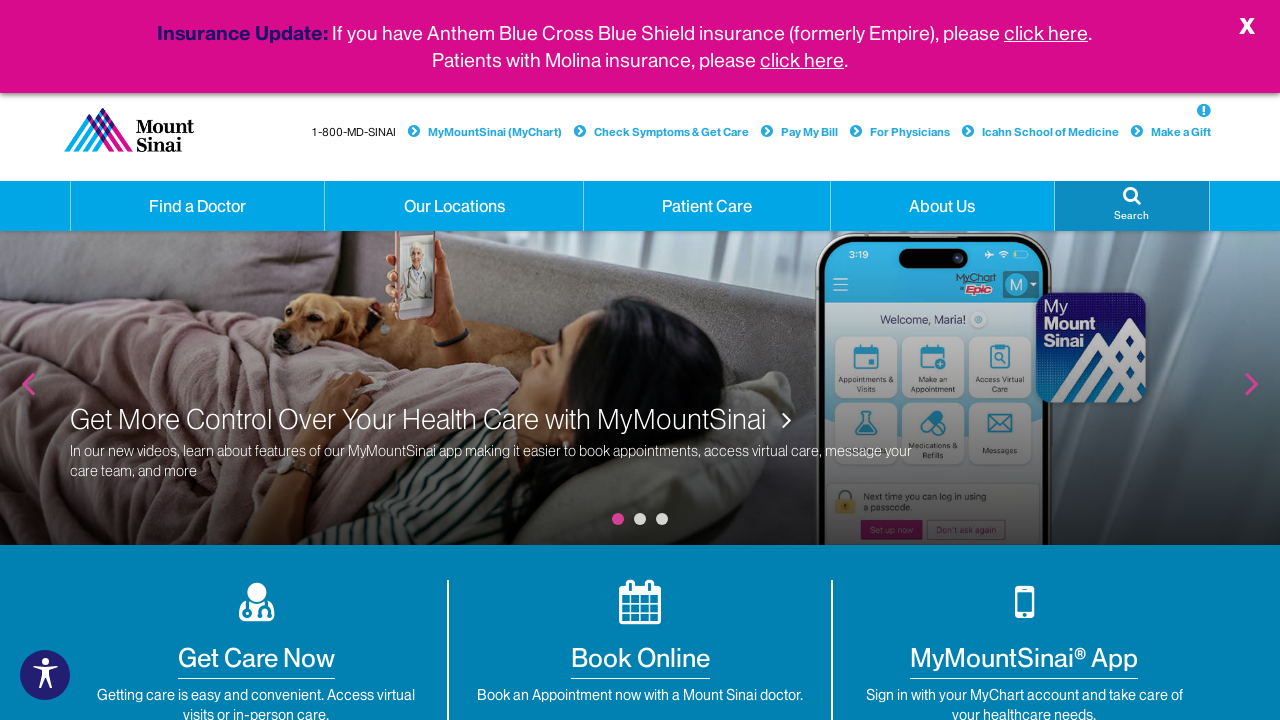

Navigated to Mount Sinai website
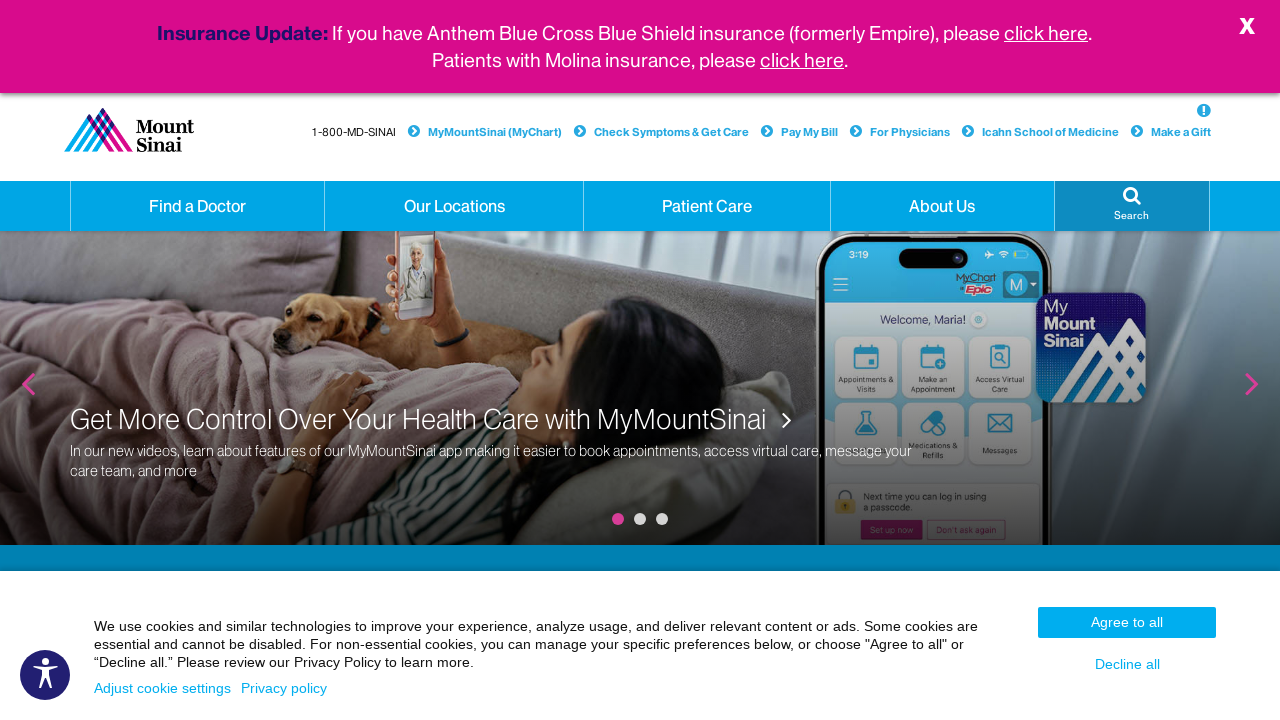

Clicked search icon at (1132, 196) on (//span[contains(text(),'Search')]//preceding-sibling::i[@class='fa fa-search'])
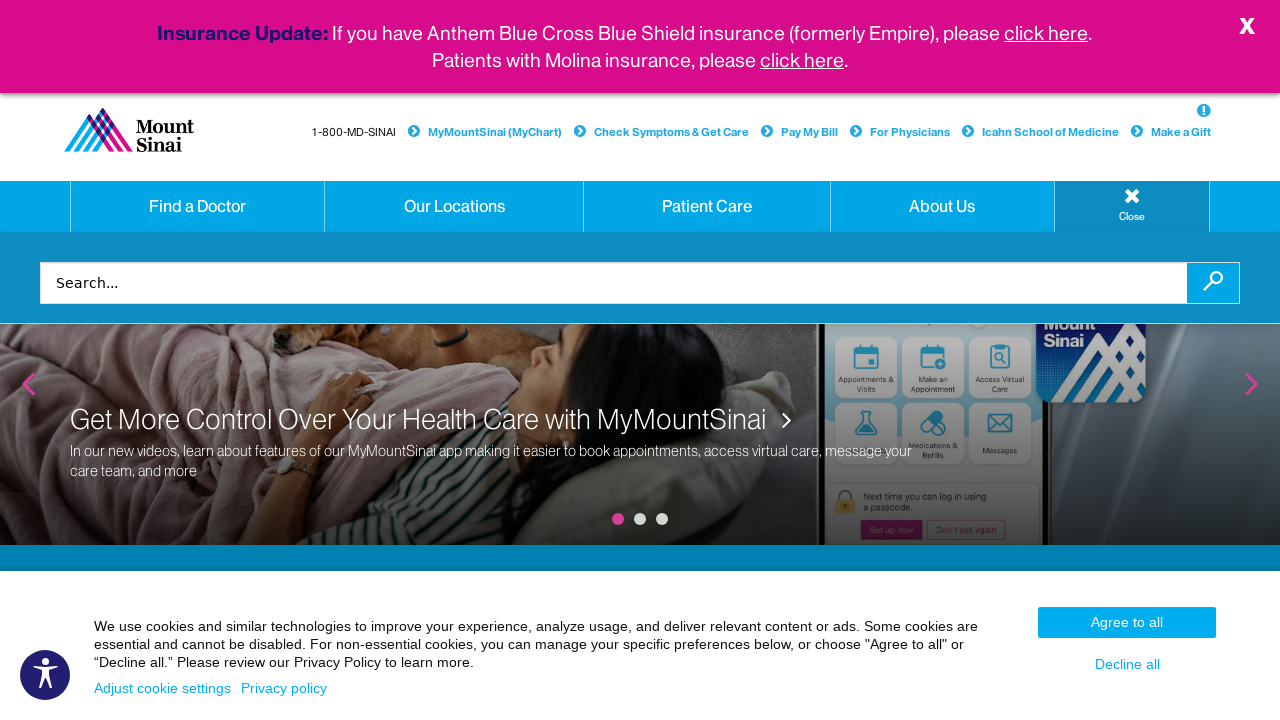

Waited for search field to appear
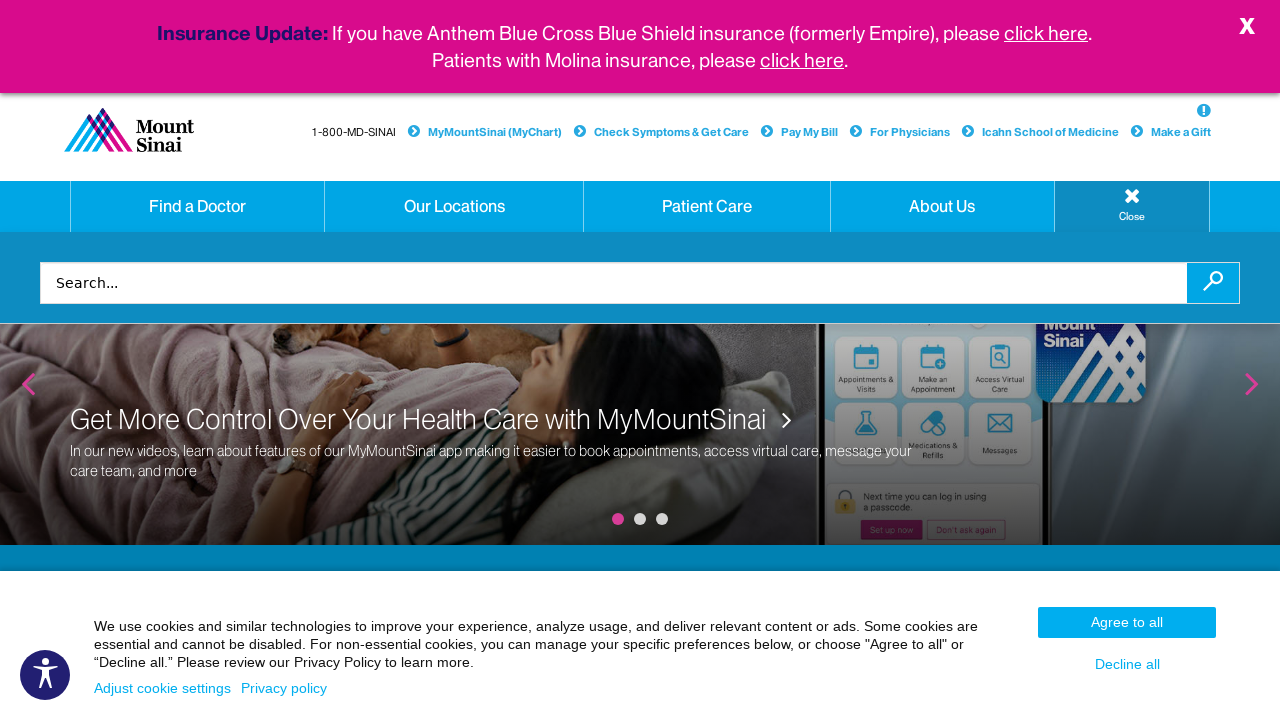

Entered 'Andrea Perez' in search field on (//input[@class='js-yext-query yxt-SearchBar-input'])[2]
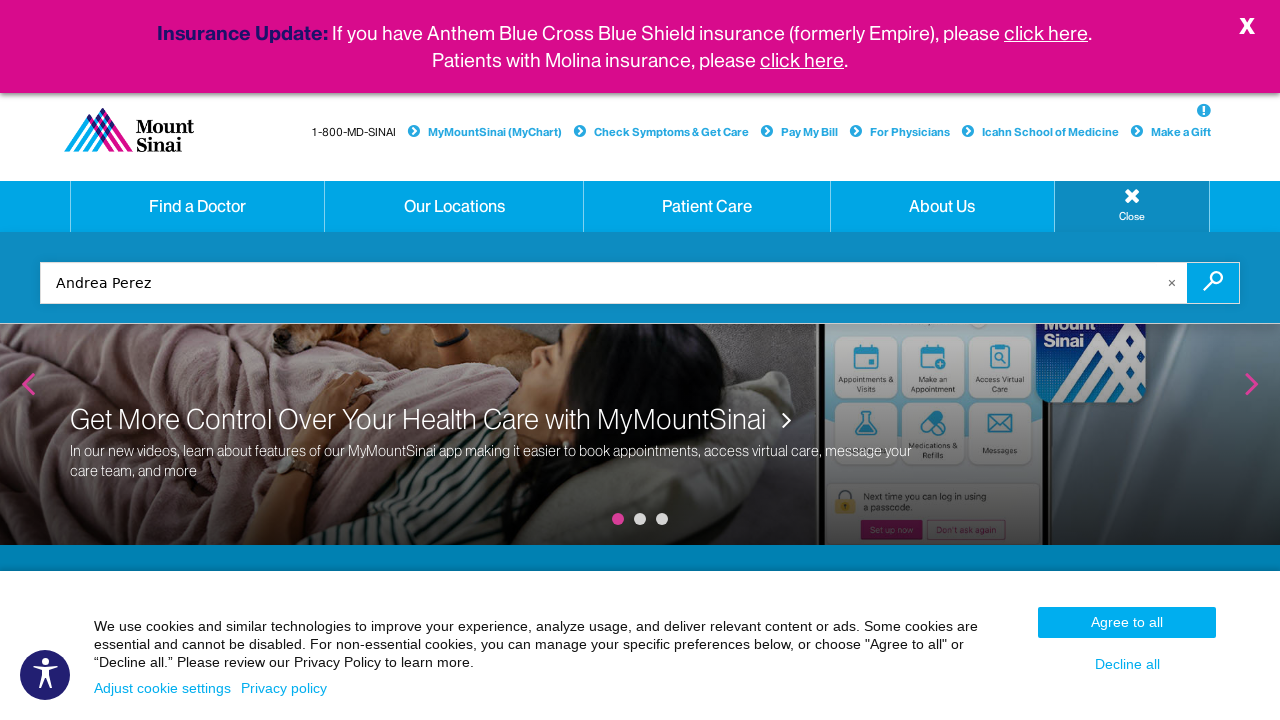

Clicked search submit button to search for Andrea Perez at (1213, 283) on (//div[@class='yxt-SearchBar-buttonImage component'])[2]
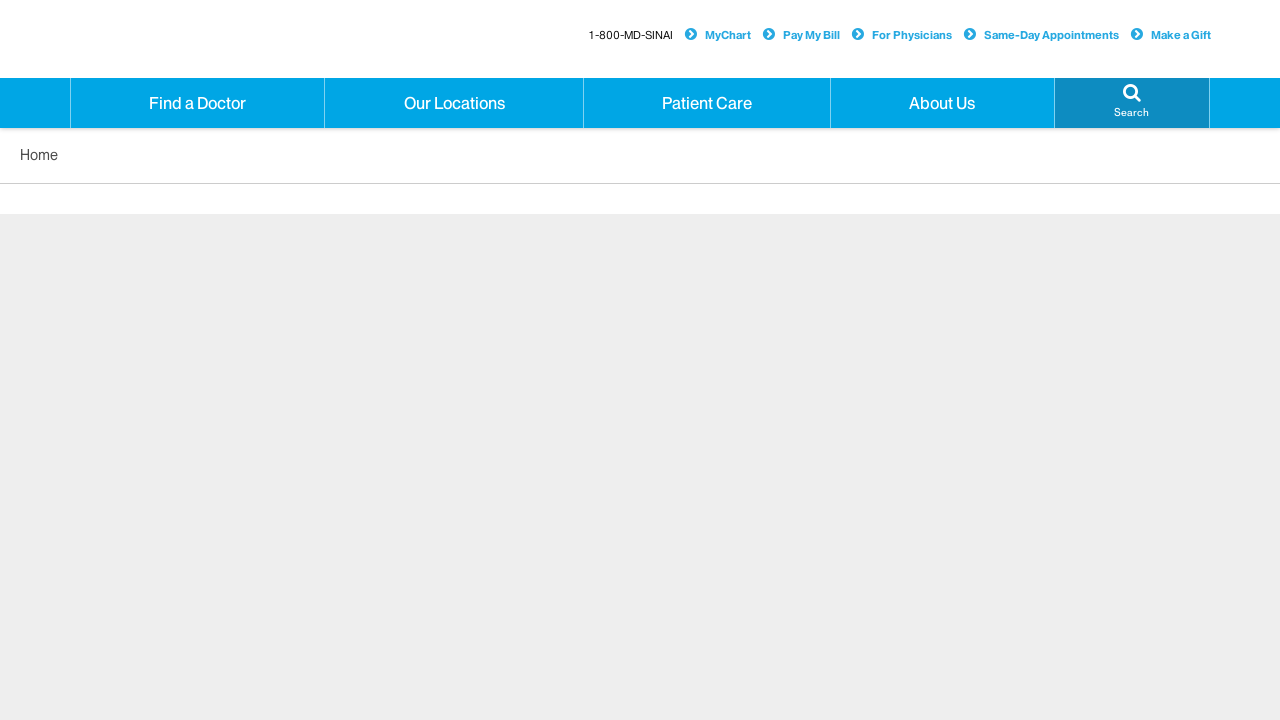

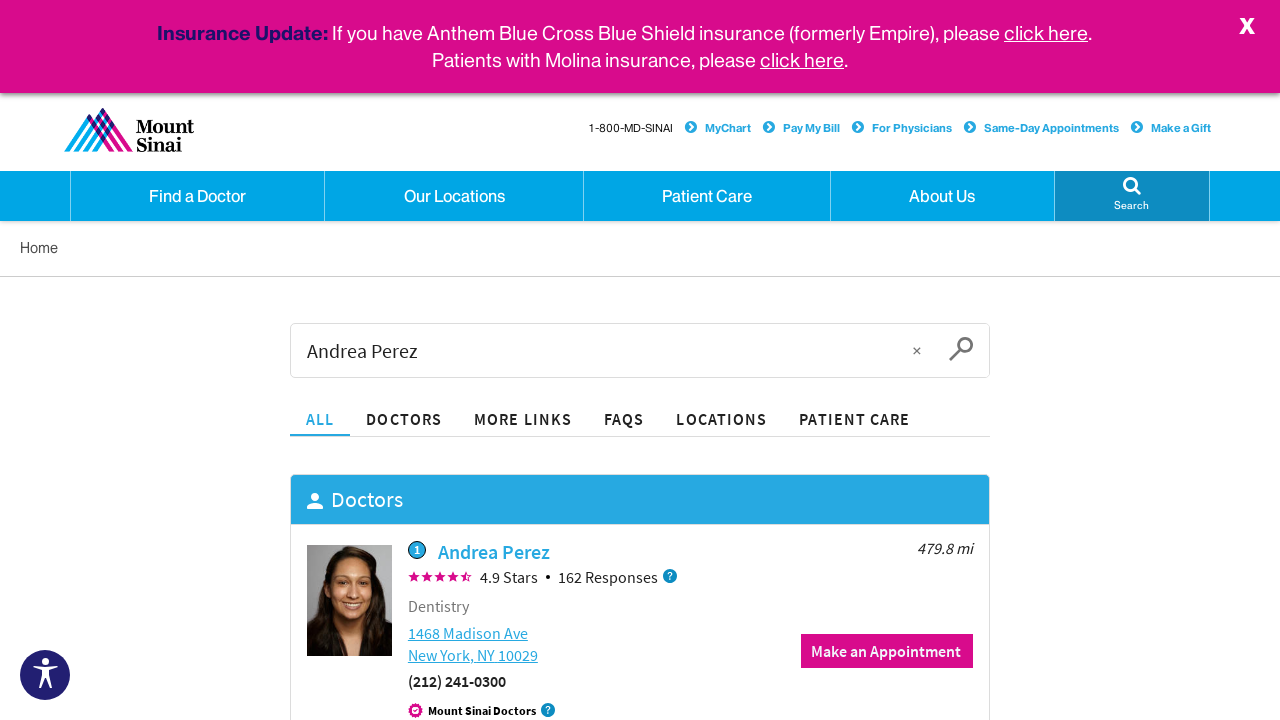